Tests a prompt dialog by clicking a button that triggers the prompt, entering a name, and accepting it

Starting URL: https://letcode.in/alert

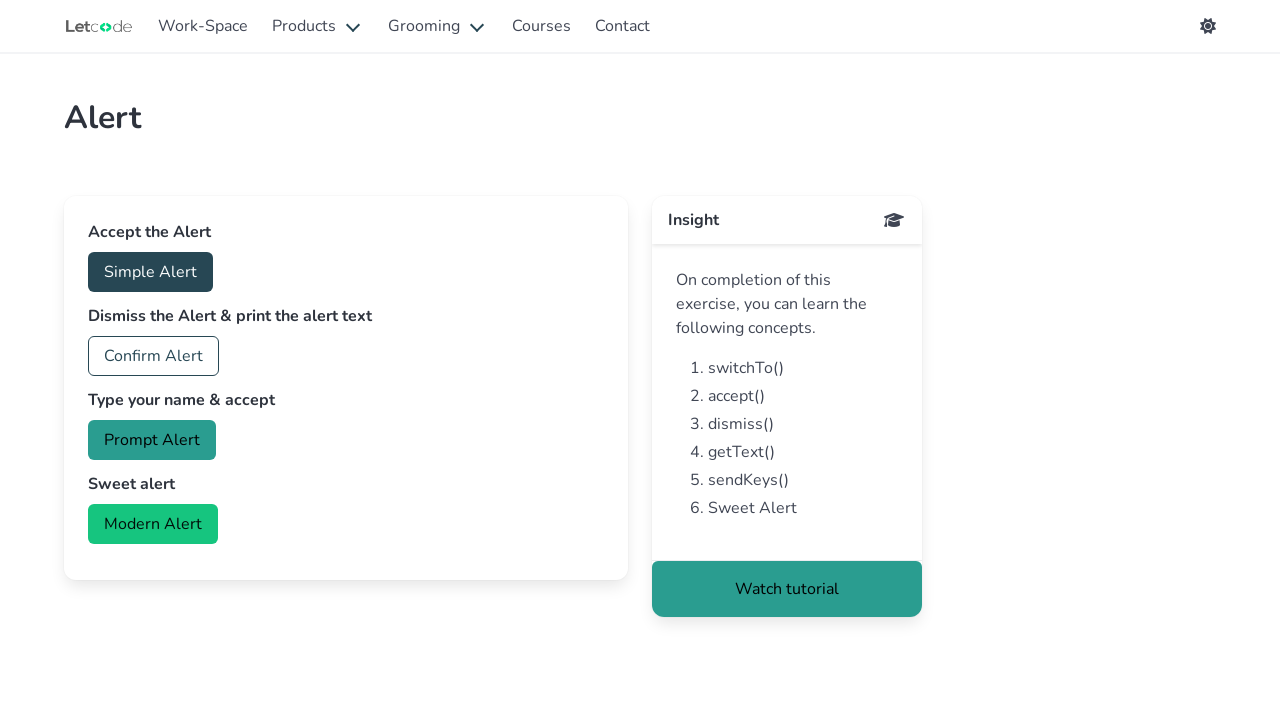

Set up dialog handler to accept prompt with name 'Elbee'
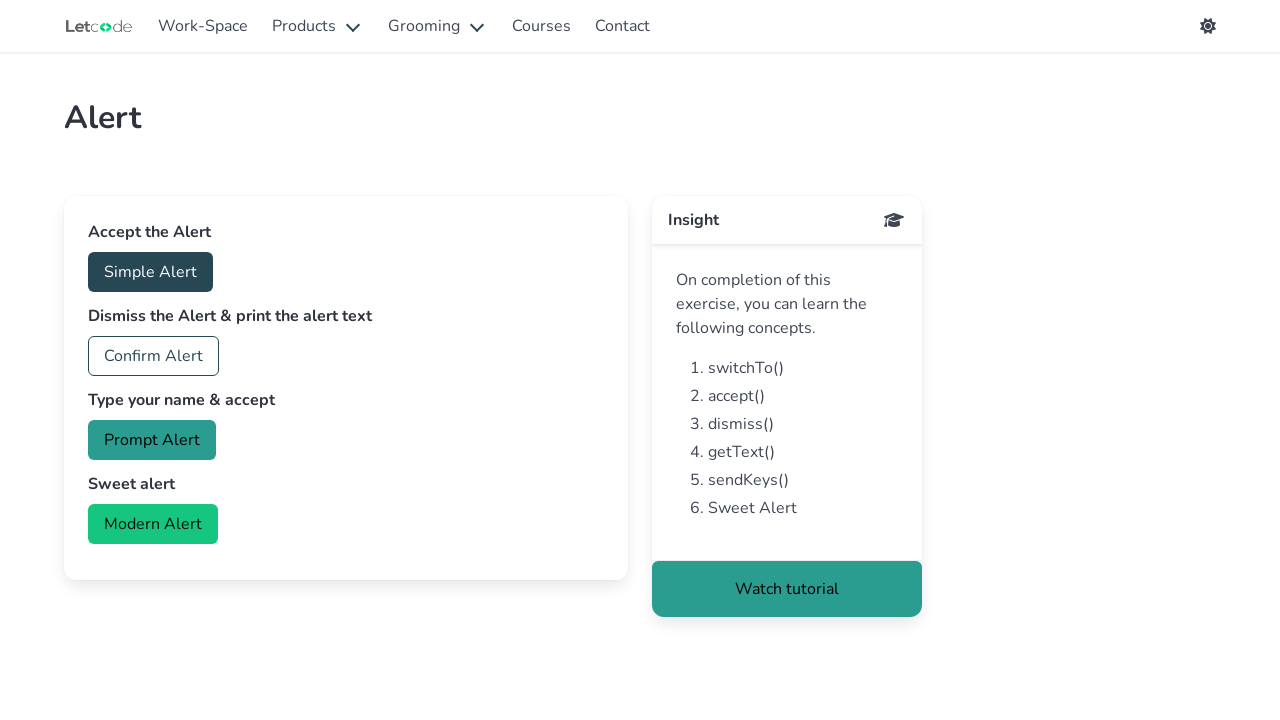

Clicked prompt alert button at (152, 440) on #prompt
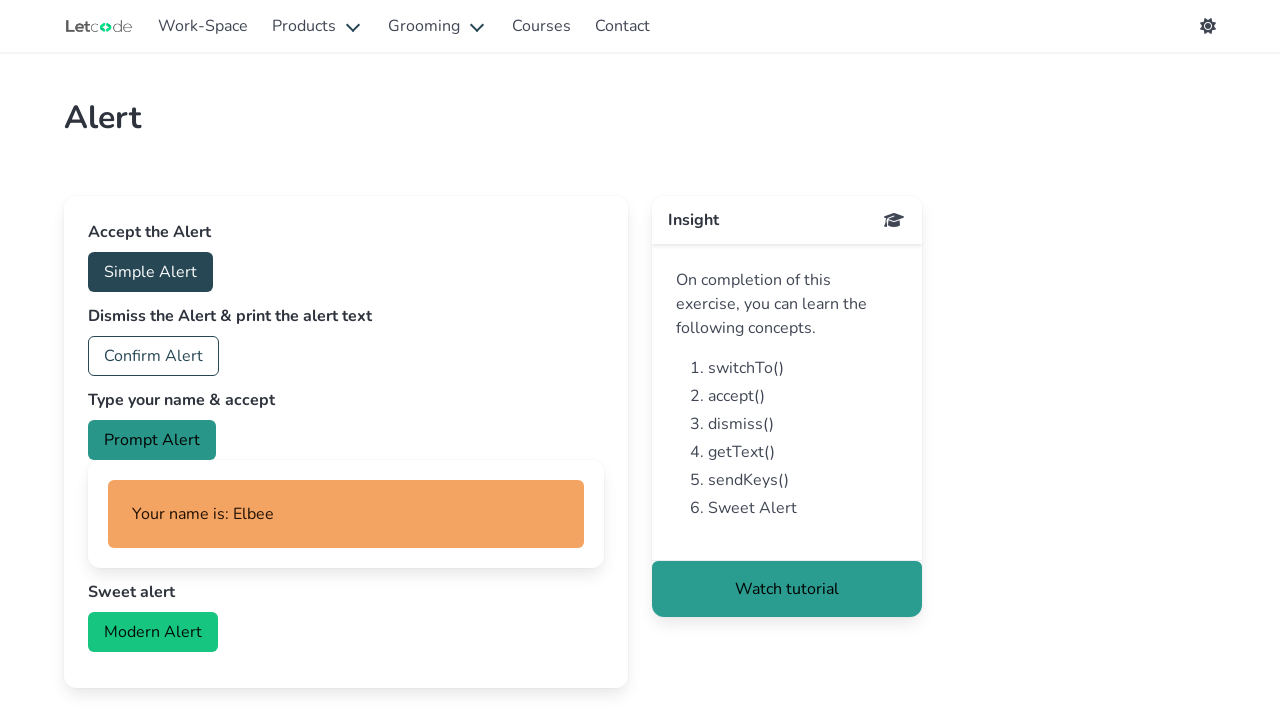

Name was successfully displayed after accepting prompt
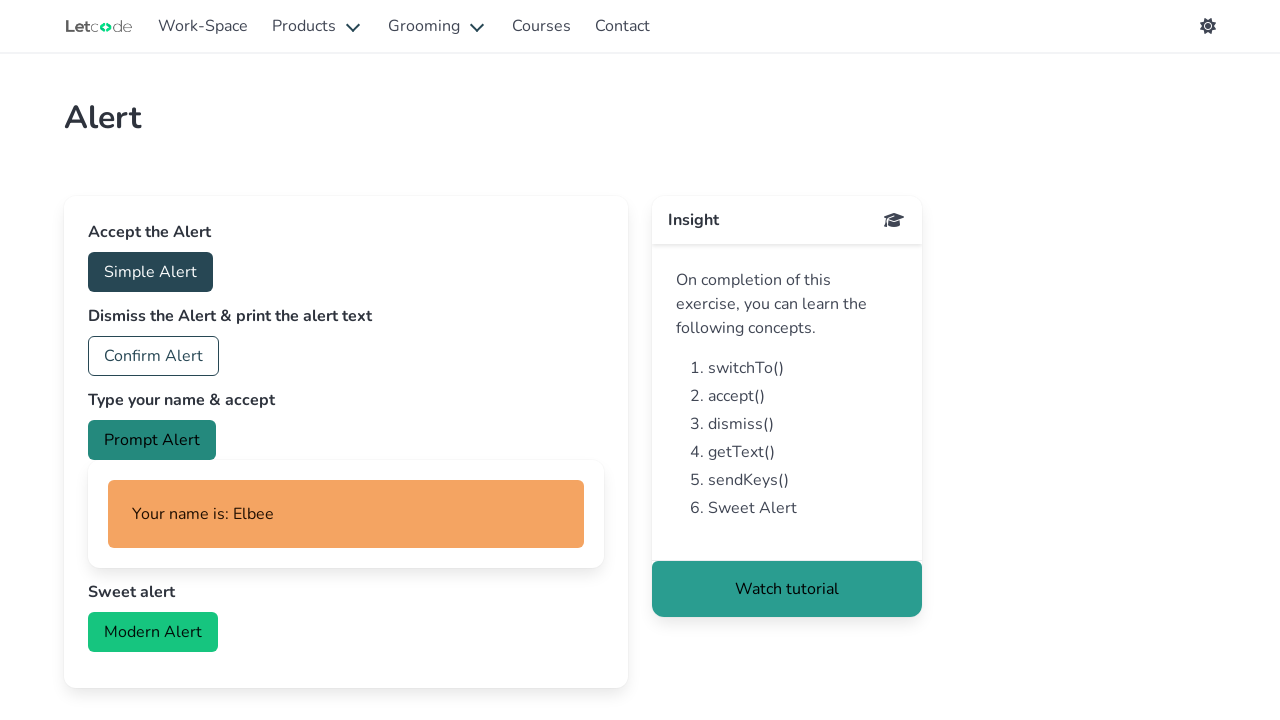

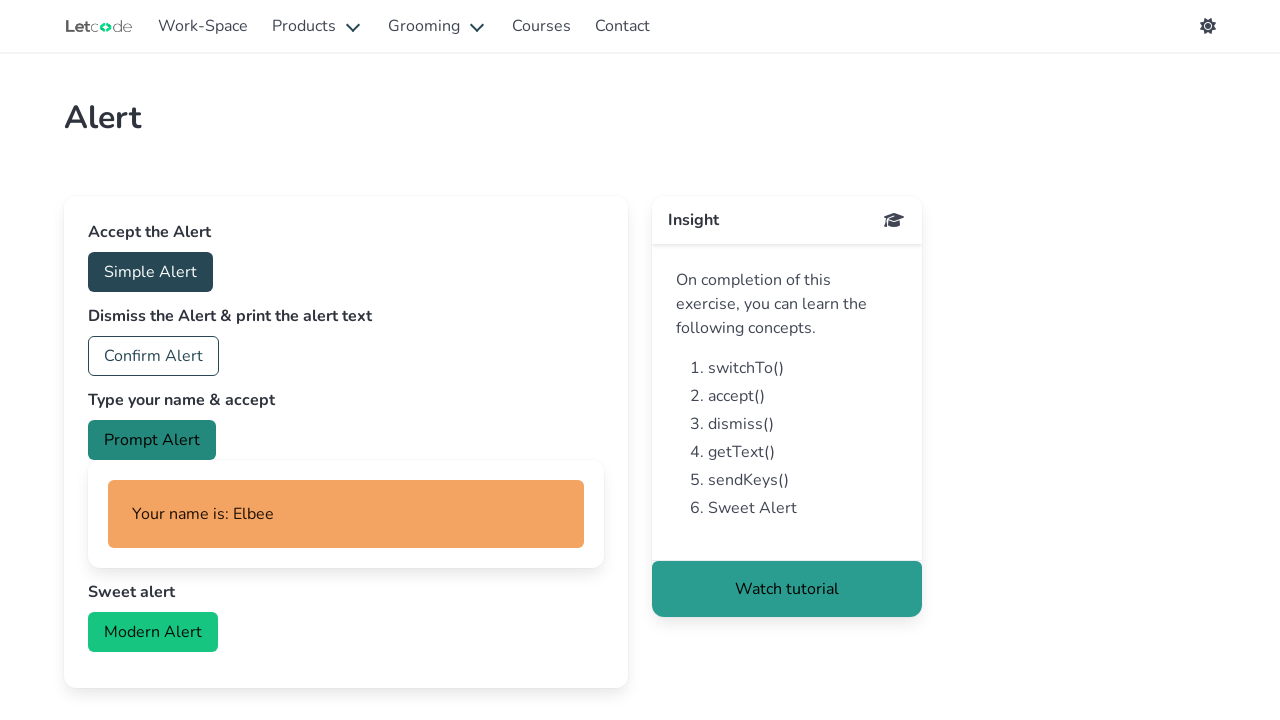